Navigates to the Jet2 Holidays homepage and verifies the page loads successfully

Starting URL: https://www.jet2holidays.com/

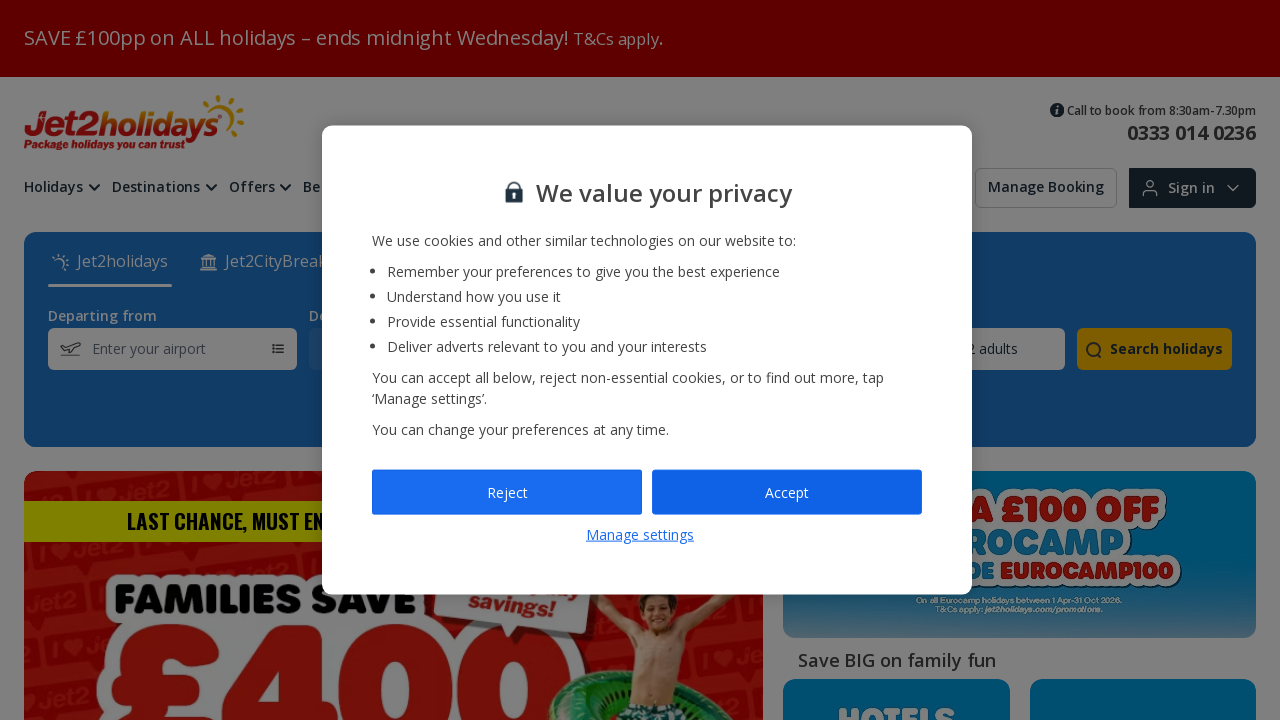

Waited for DOM content to load on Jet2 Holidays homepage
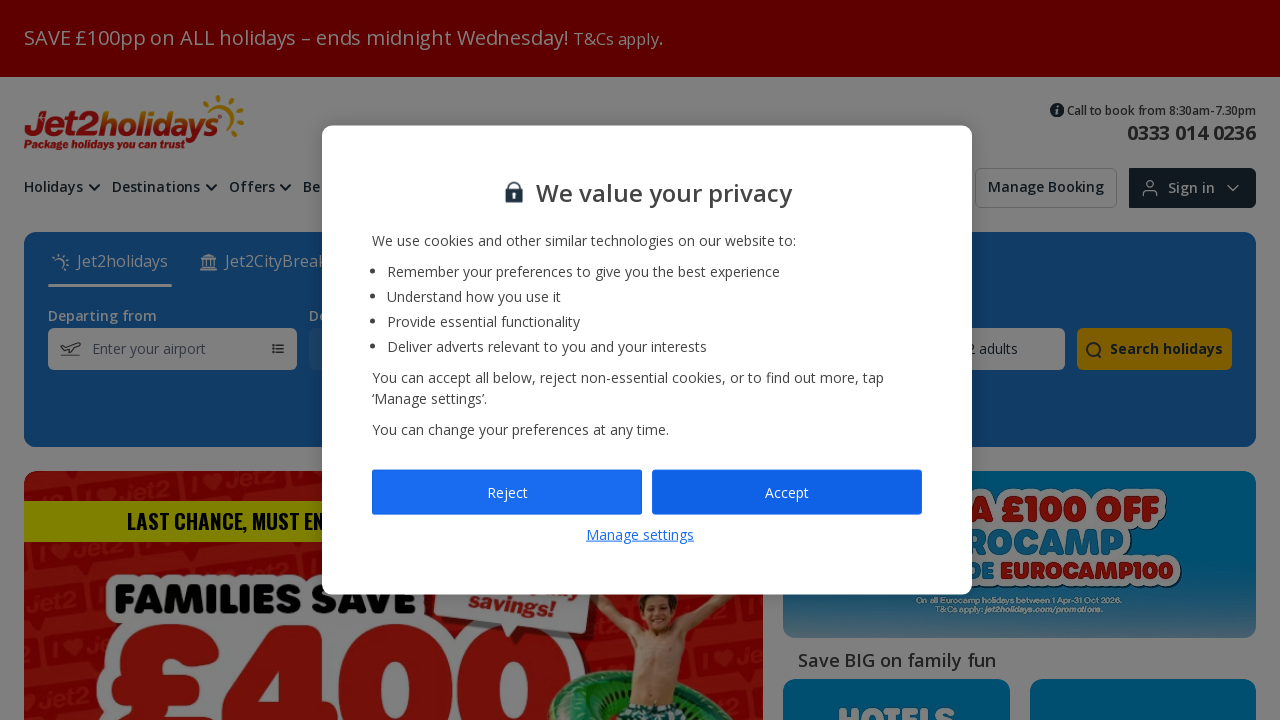

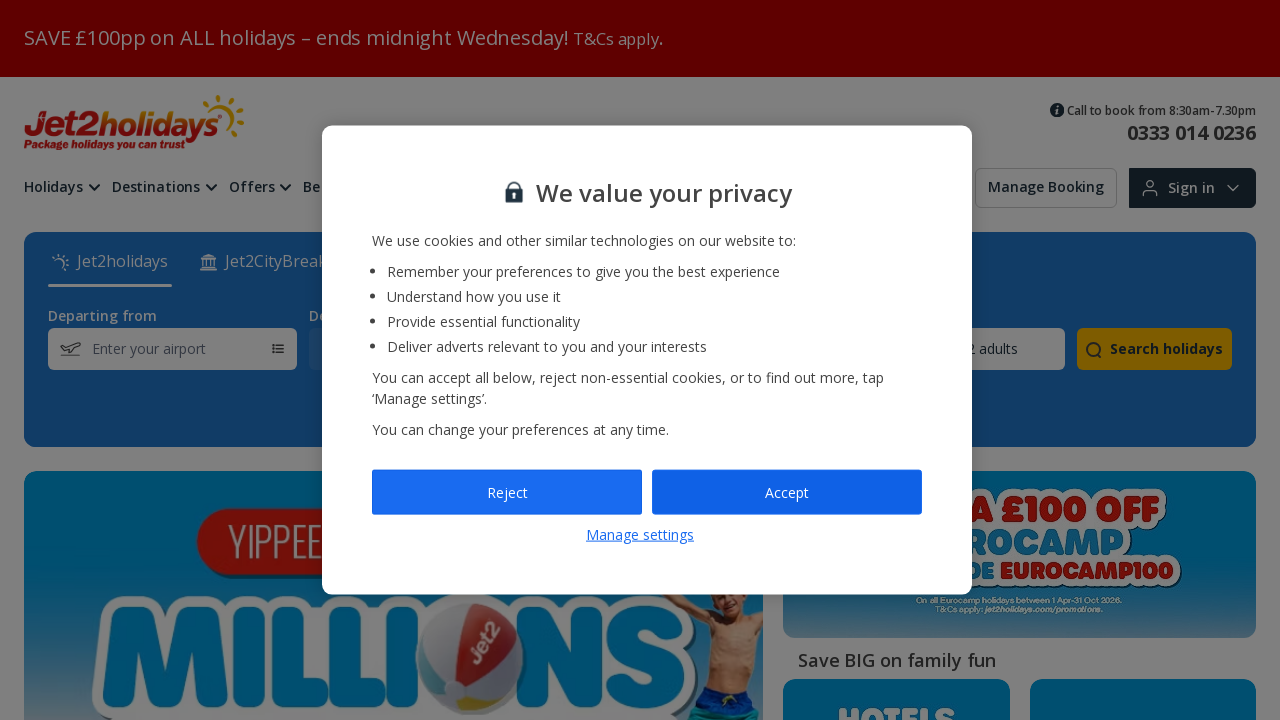